Tests browser window maximization by navigating to cydeo.com and maximizing the browser window

Starting URL: http://cydeo.com

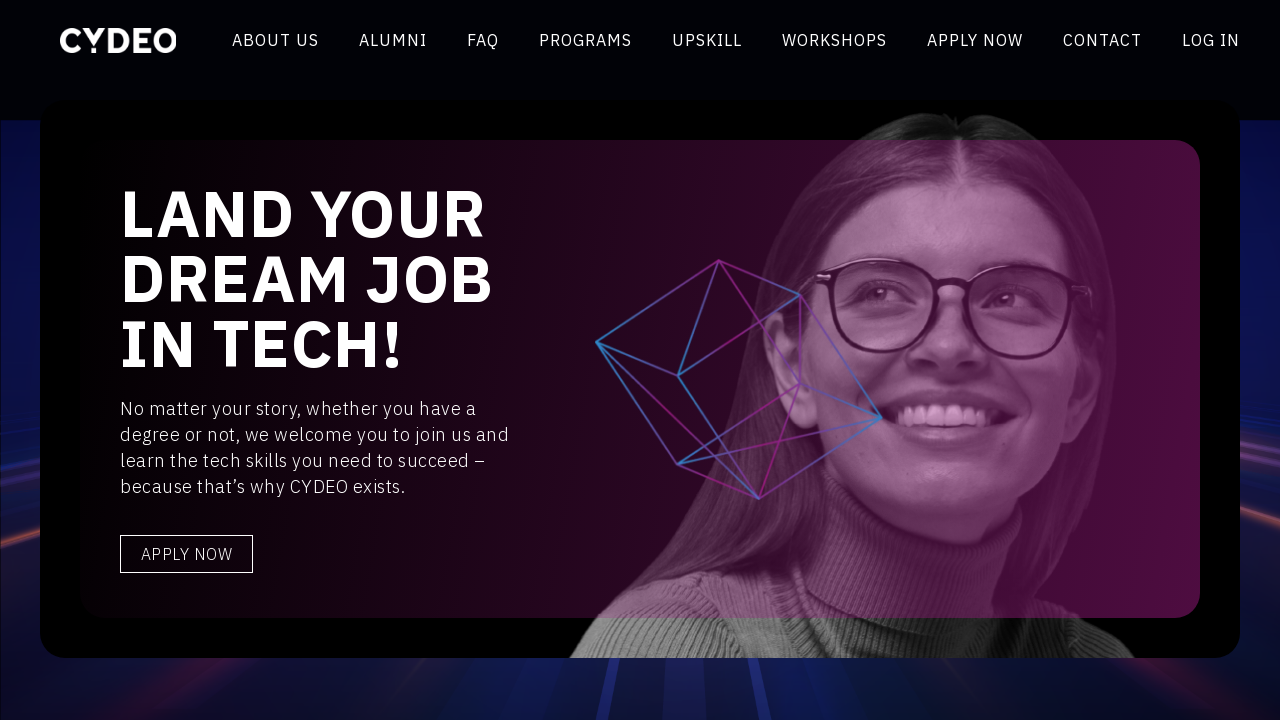

Set viewport size to 1920x1080 (maximized window)
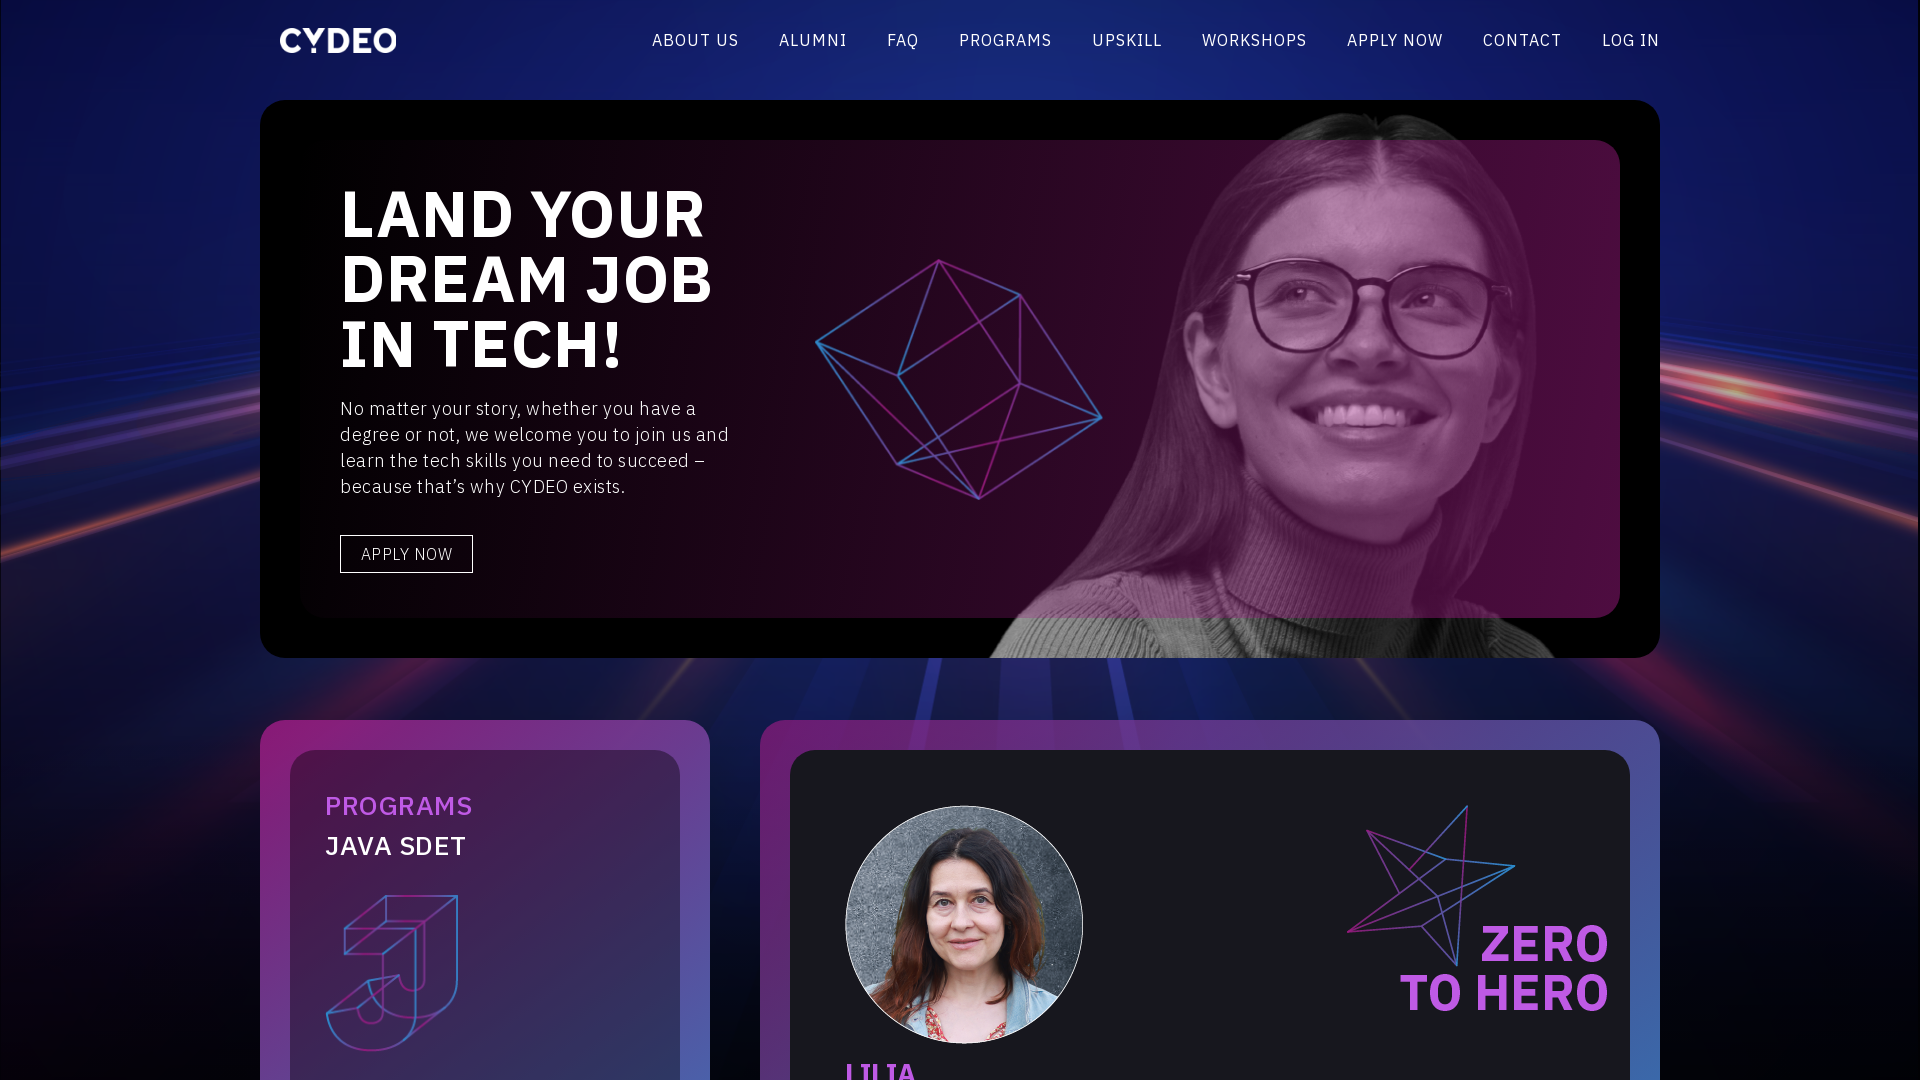

Waited 2 seconds to observe the maximized page
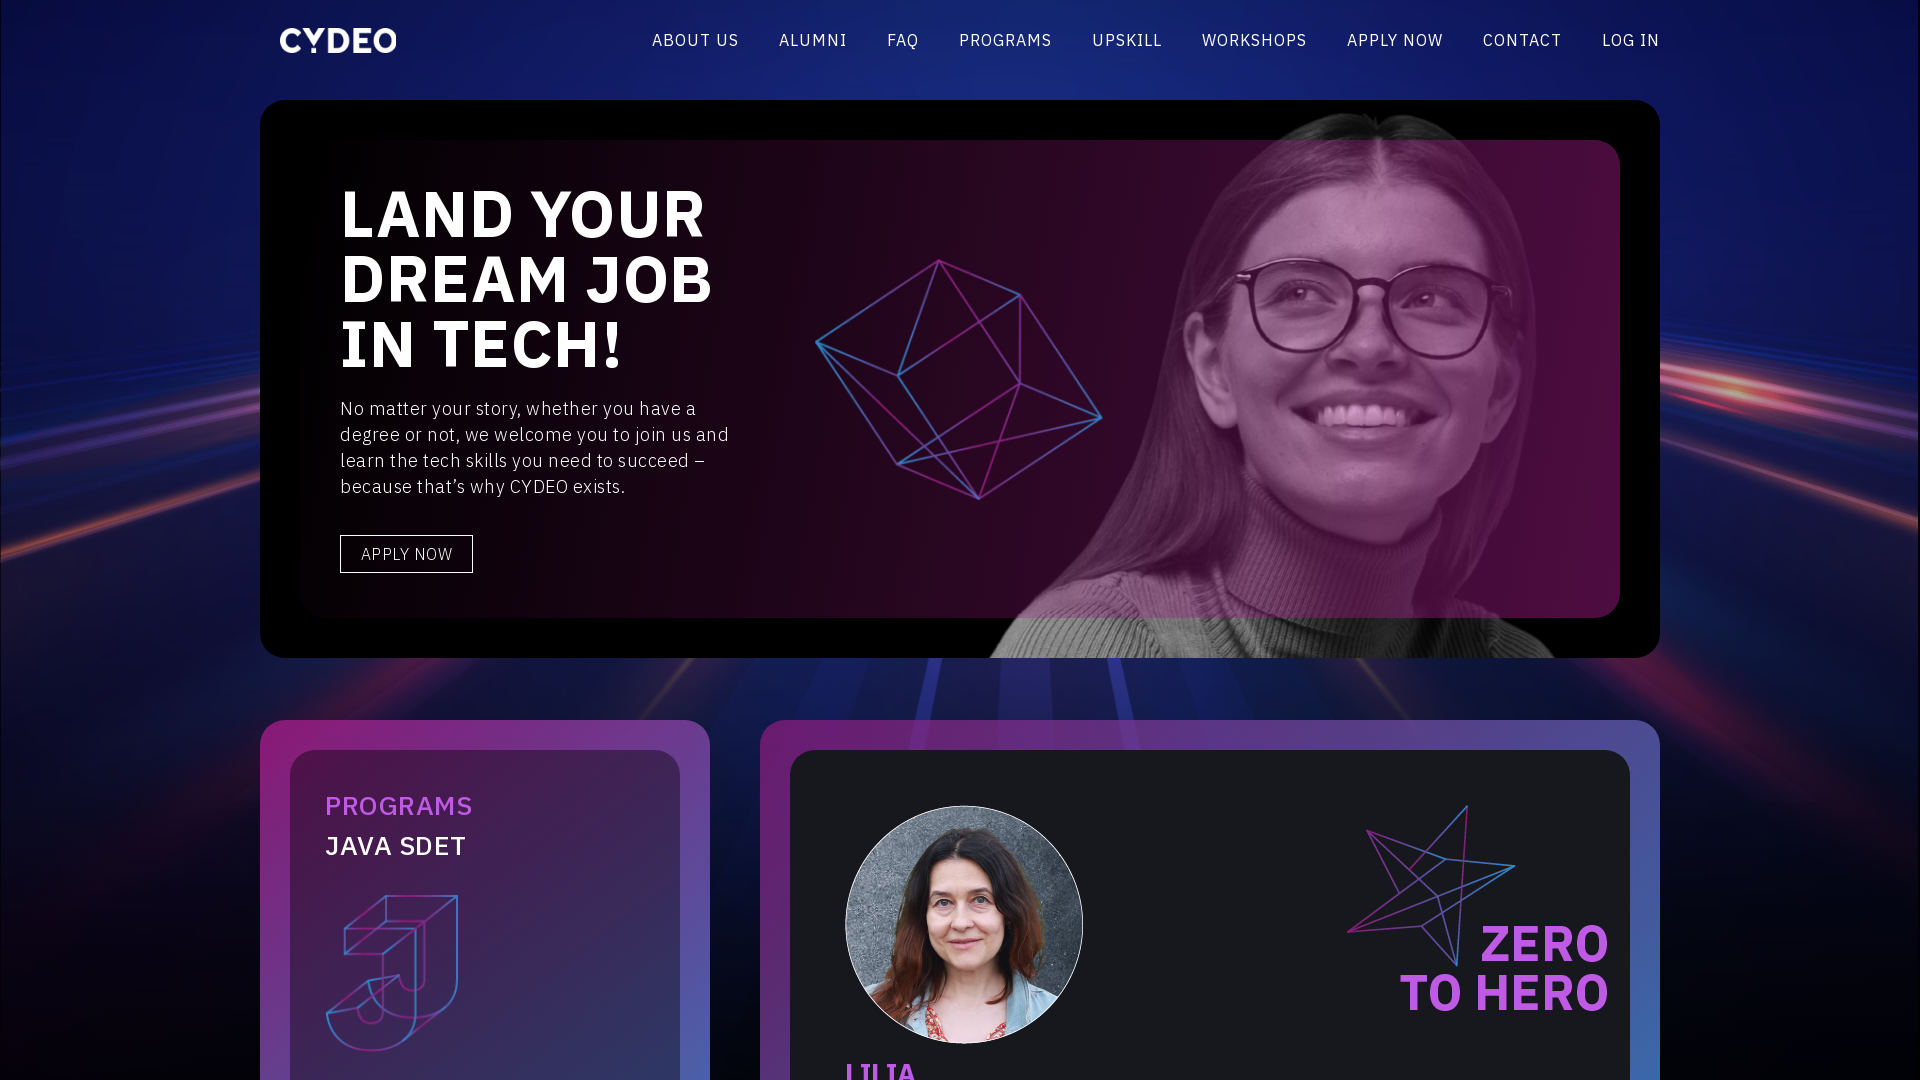

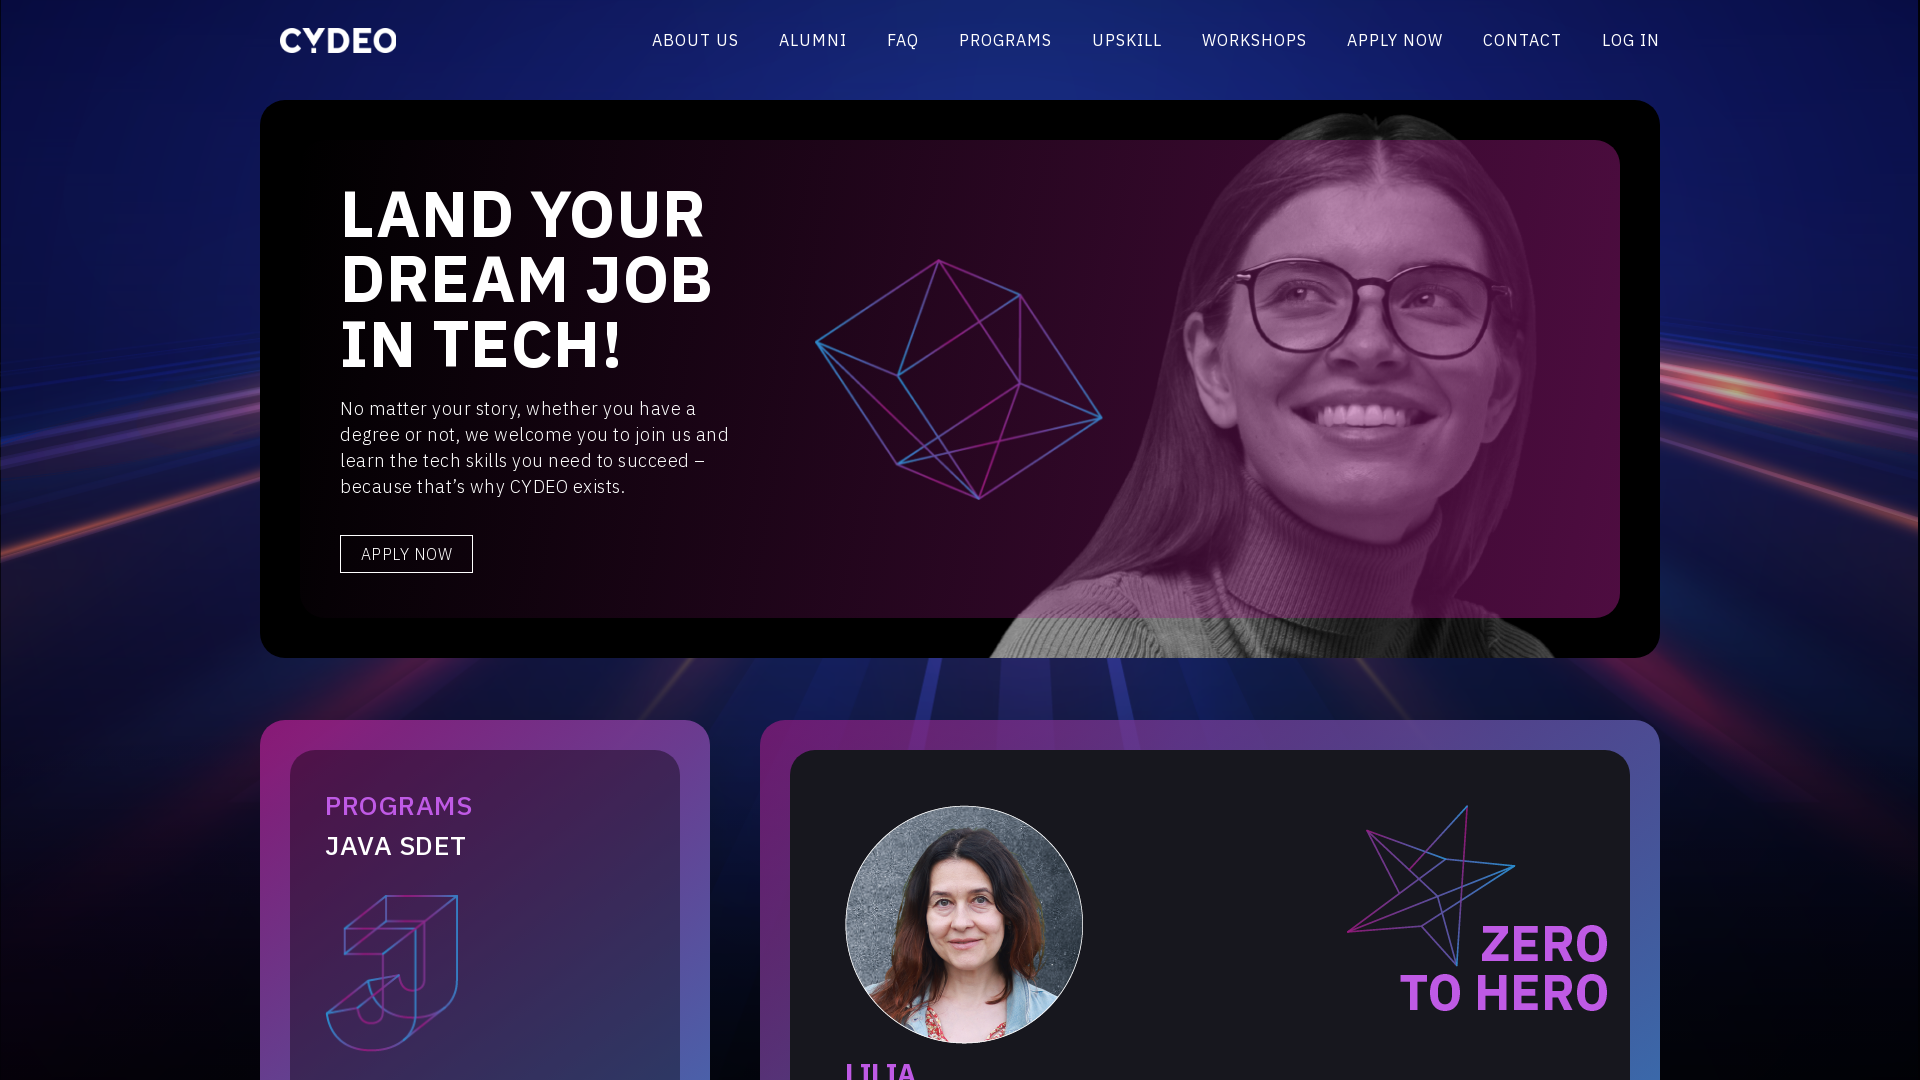